Tests checkbox and radio button interactions by clicking on a checkbox and a radio button, then verifying they are selected

Starting URL: https://bonigarcia.dev/selenium-webdriver-java/web-form.html

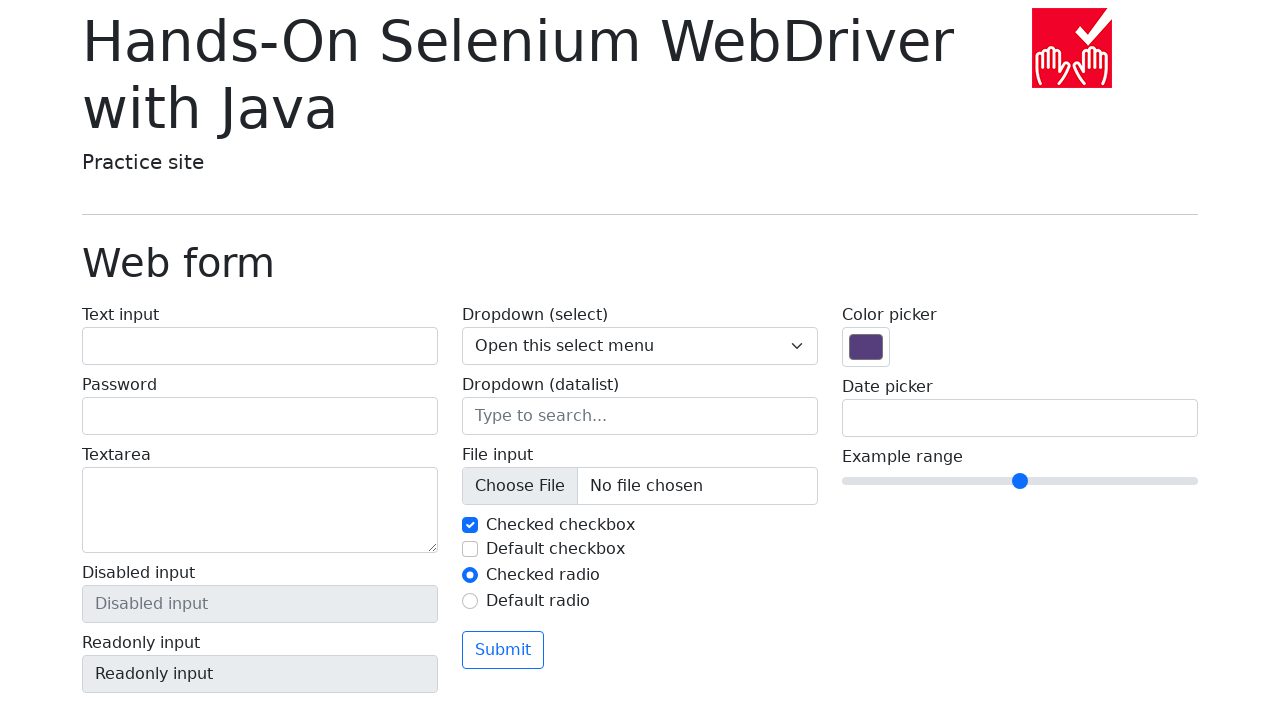

Clicked on the second checkbox at (470, 549) on #my-check-2
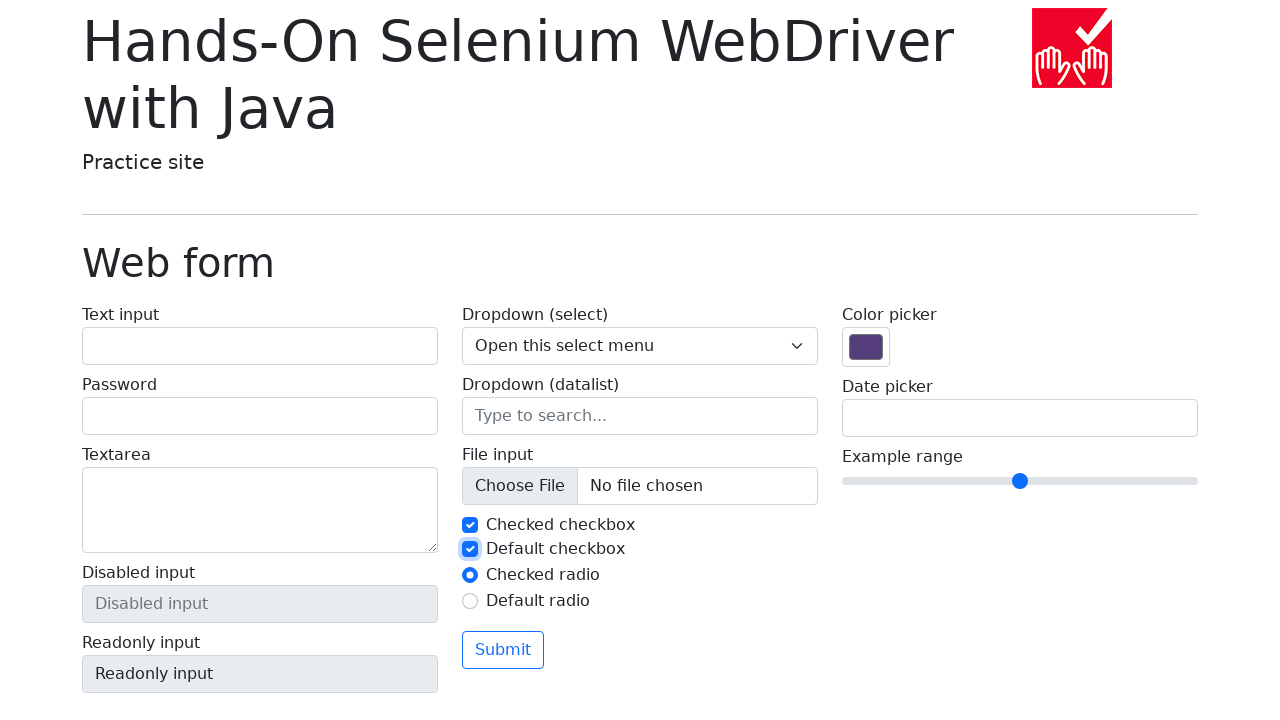

Verified that the second checkbox is selected
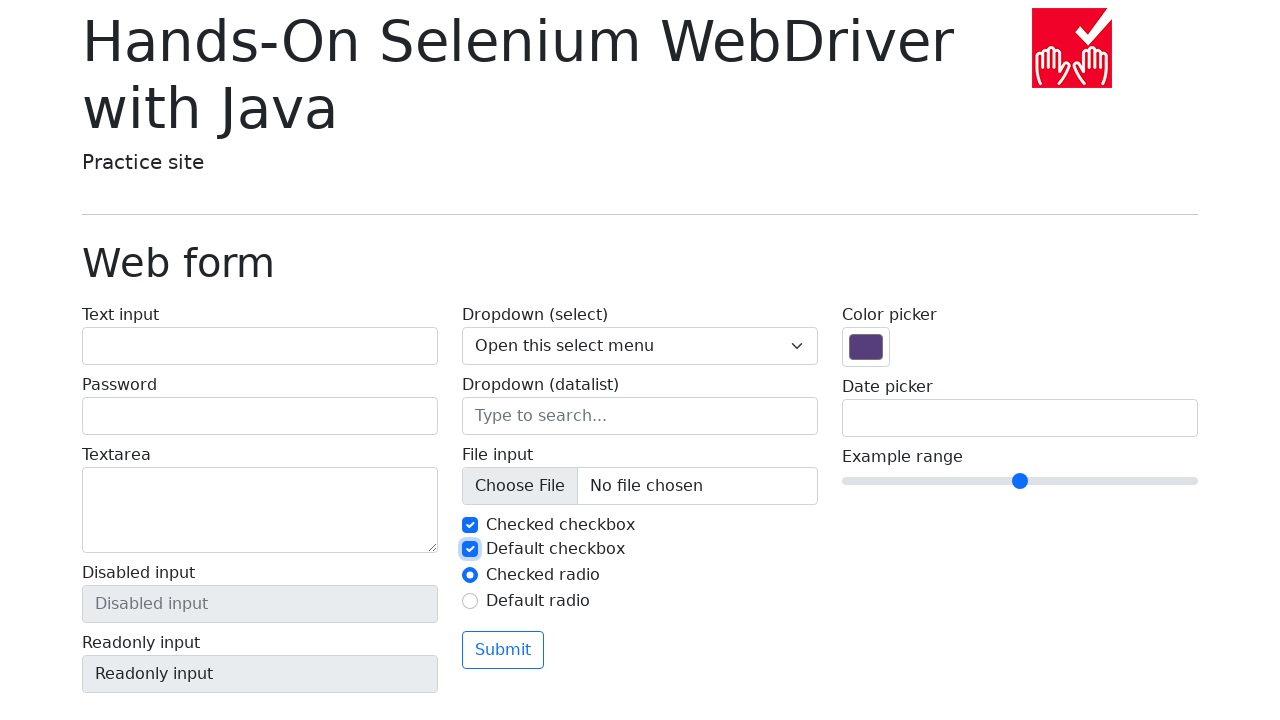

Clicked on the second radio button at (470, 601) on #my-radio-2
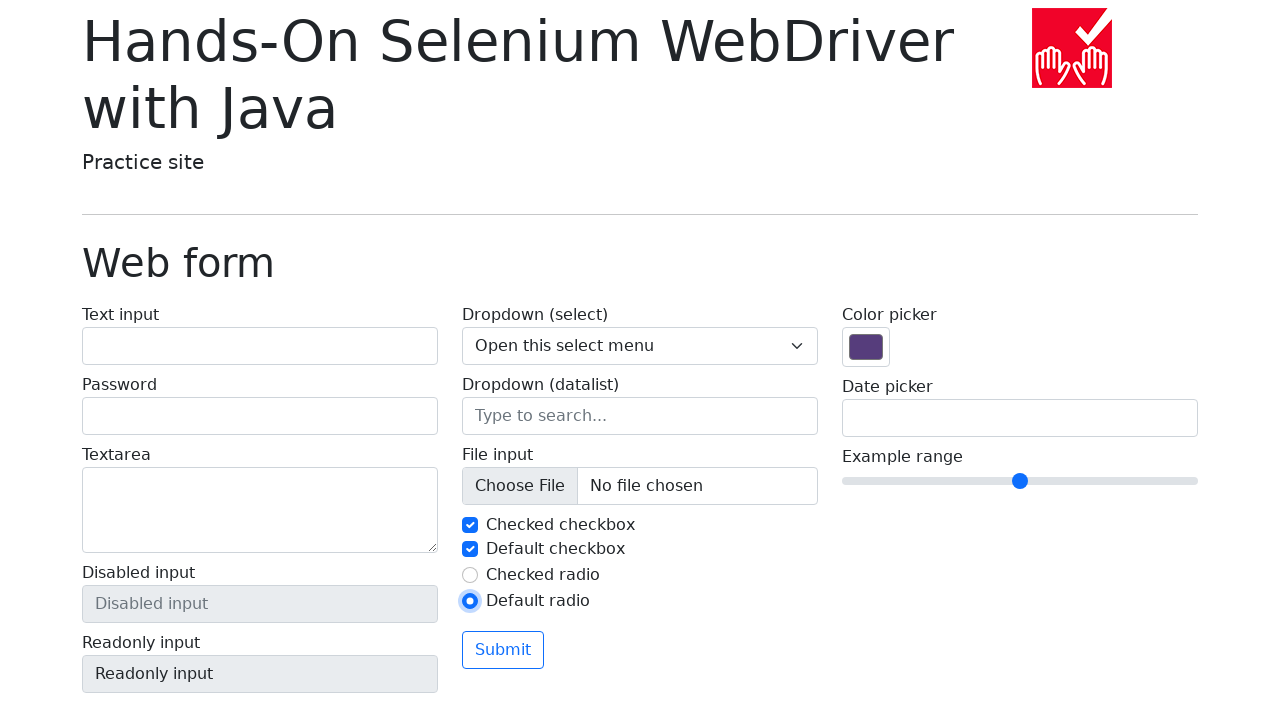

Verified that the second radio button is selected
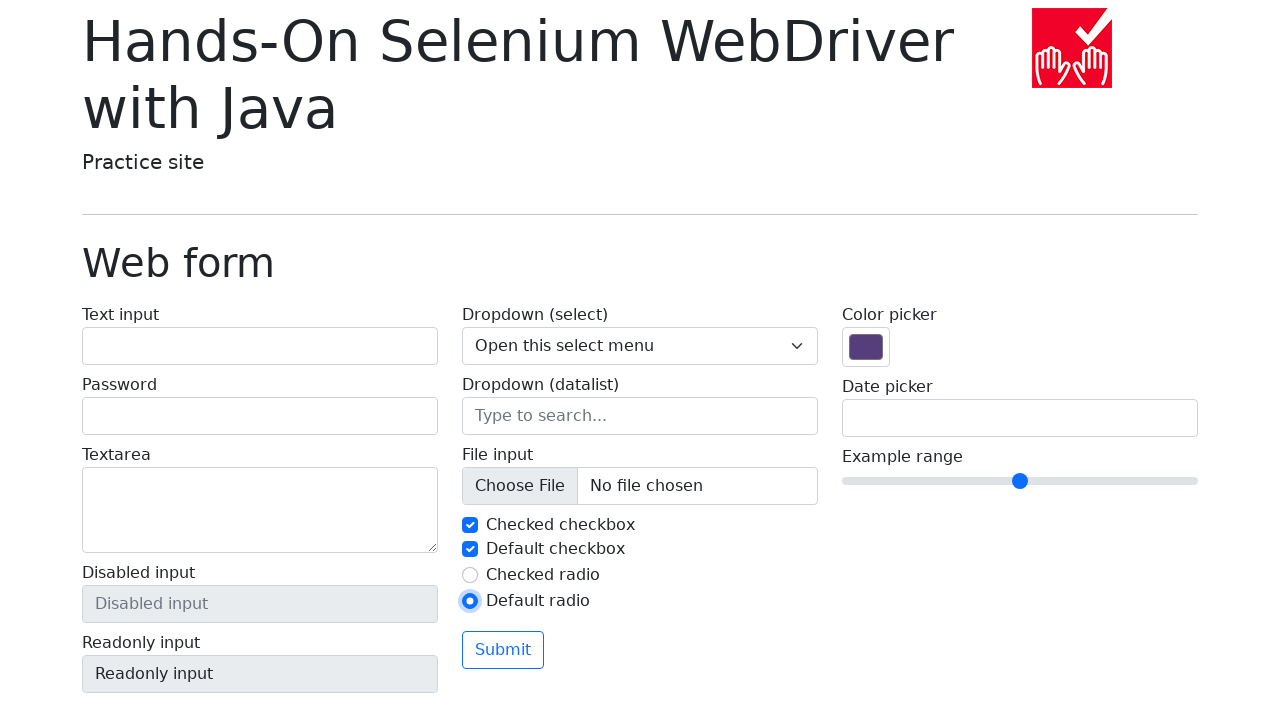

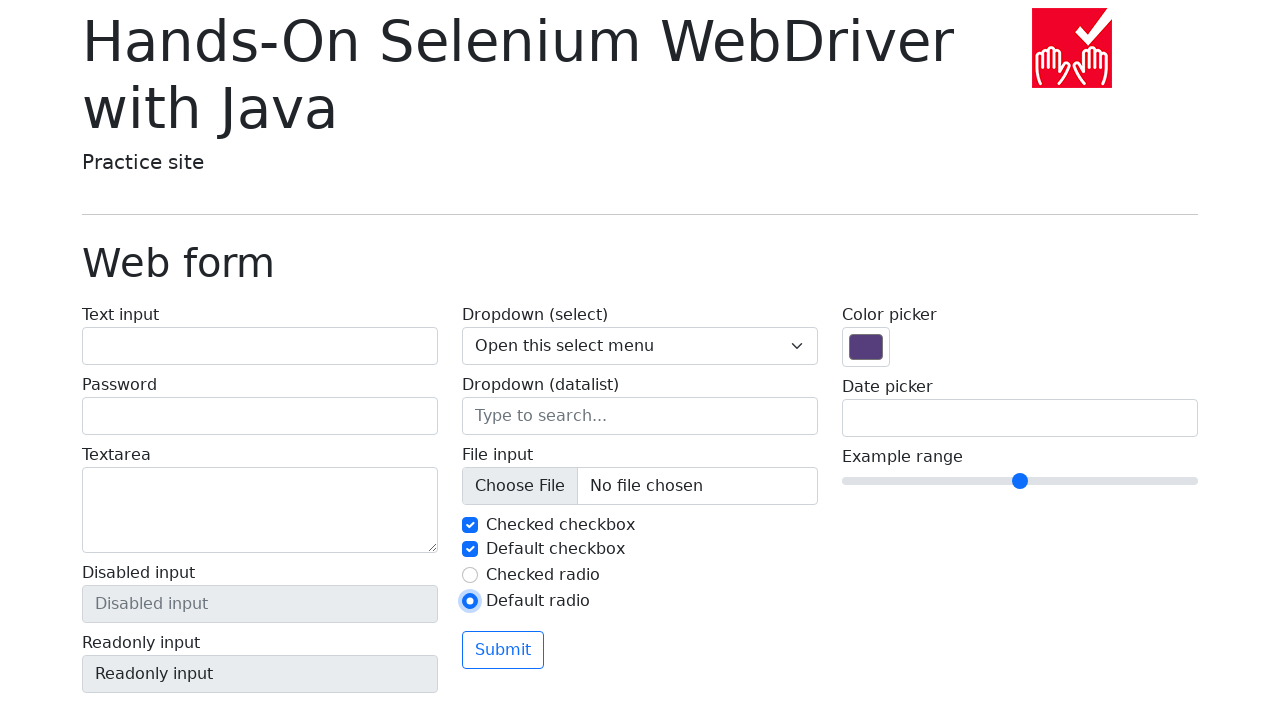